Tests various alert types on DemoQA by clicking alert buttons, accepting/dismissing alerts, and entering text in prompt alerts

Starting URL: https://demoqa.com/

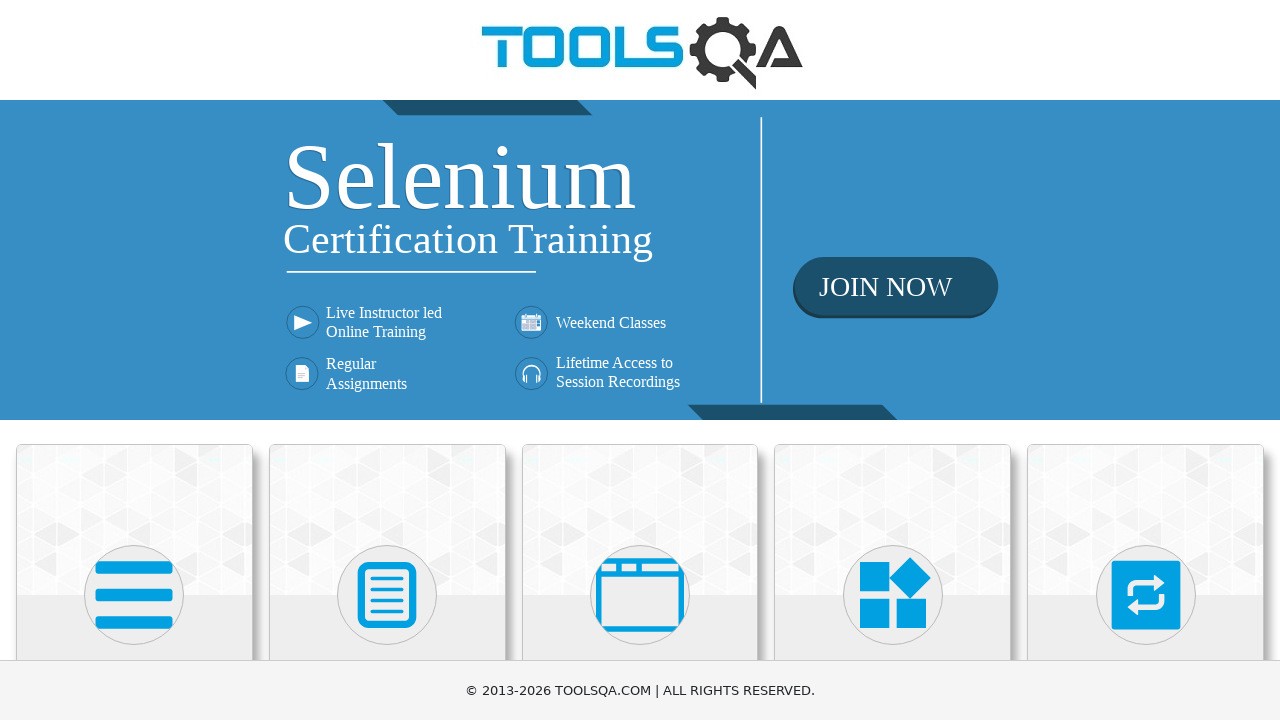

Clicked on 'Alerts, Frame & Windows' section at (640, 360) on xpath=//h5[normalize-space()='Alerts, Frame & Windows']
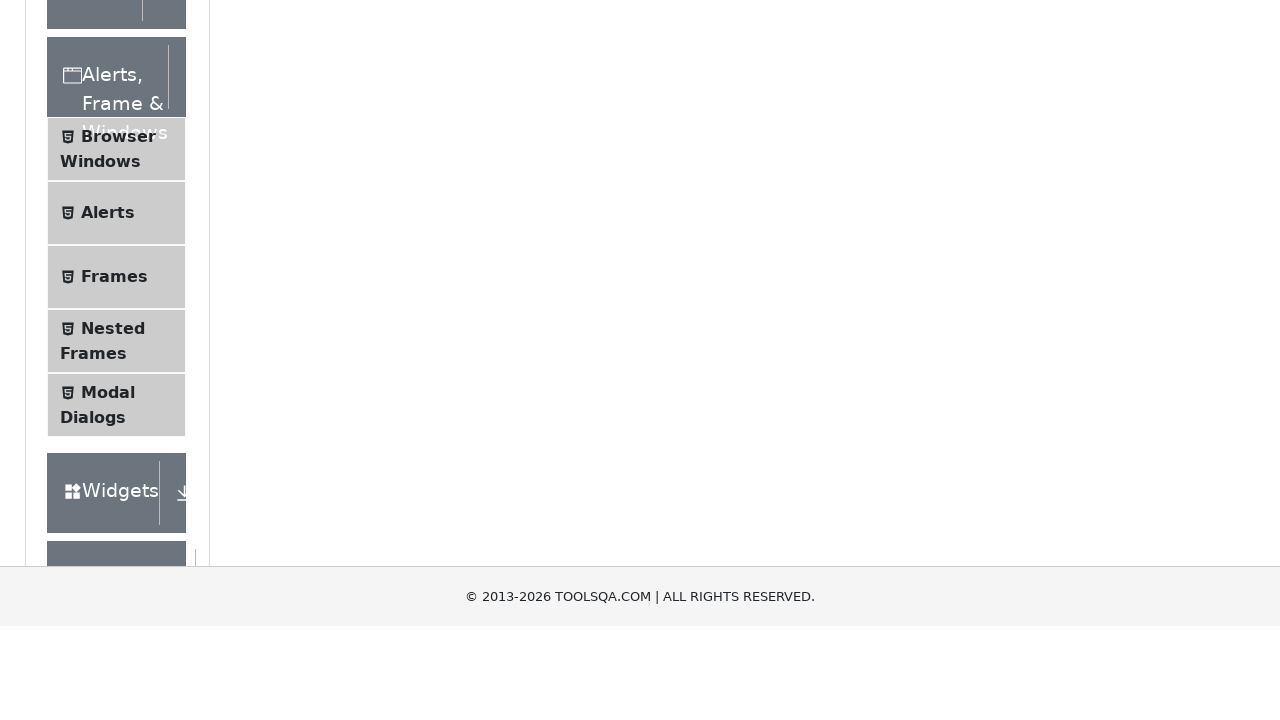

Clicked on 'Alerts' menu item at (108, 501) on xpath=//span[normalize-space()='Alerts']
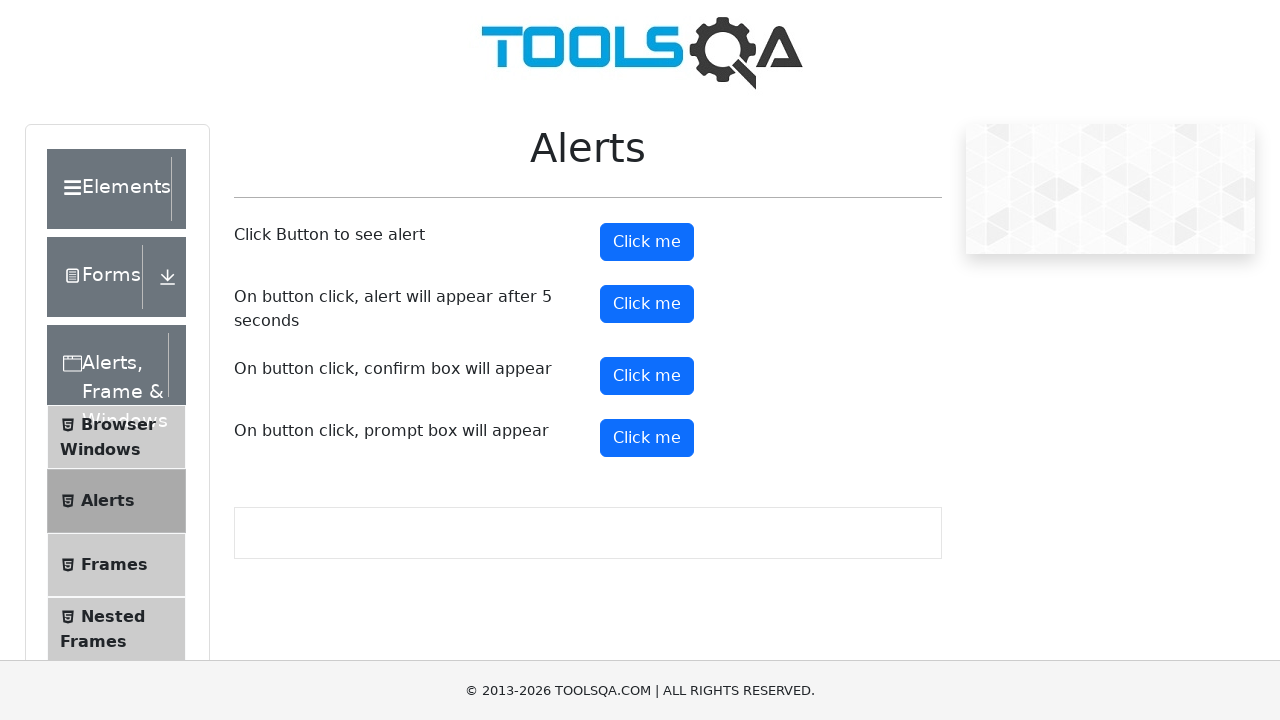

Clicked first alert button at (647, 242) on #alertButton
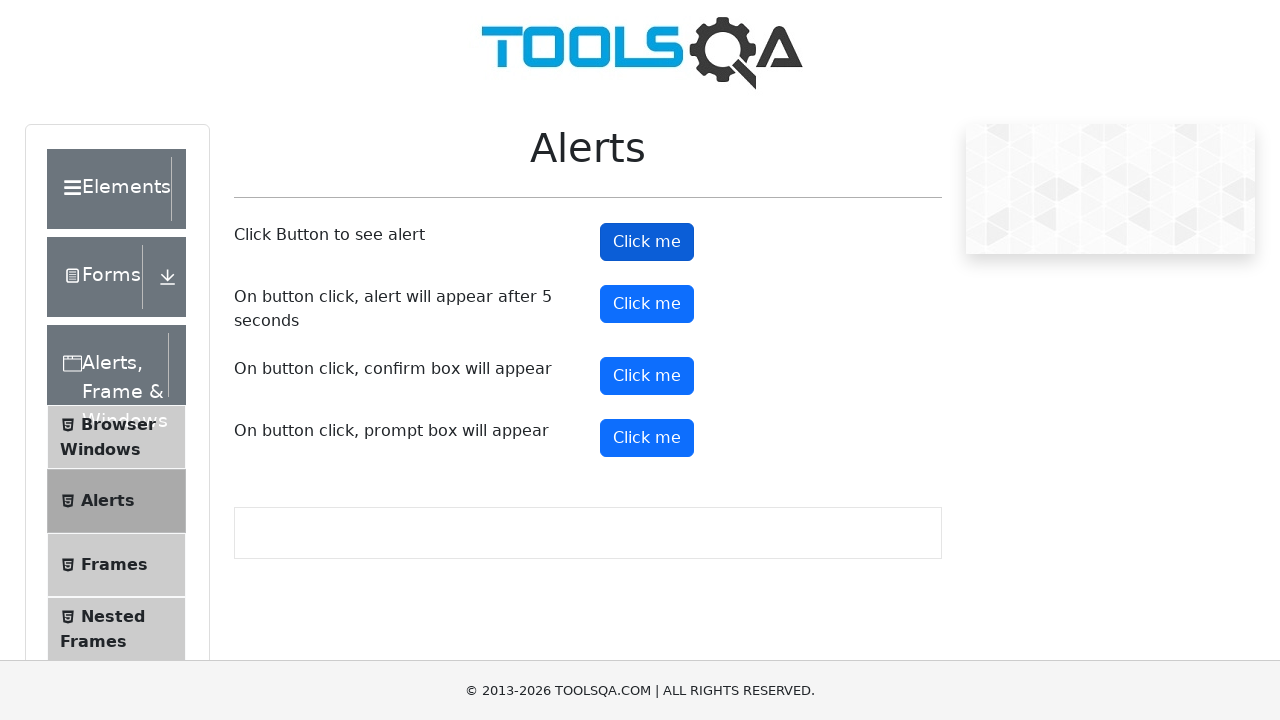

Accepted alert dialog
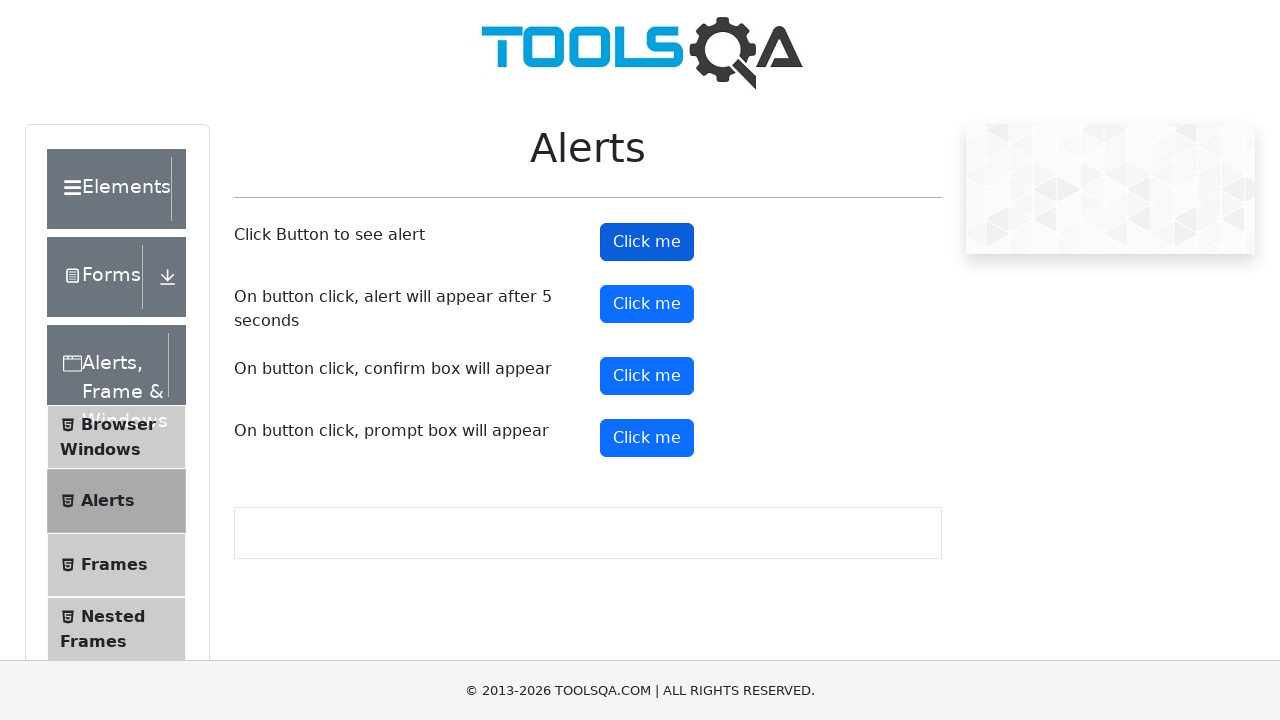

Waited 1 second after accepting alert
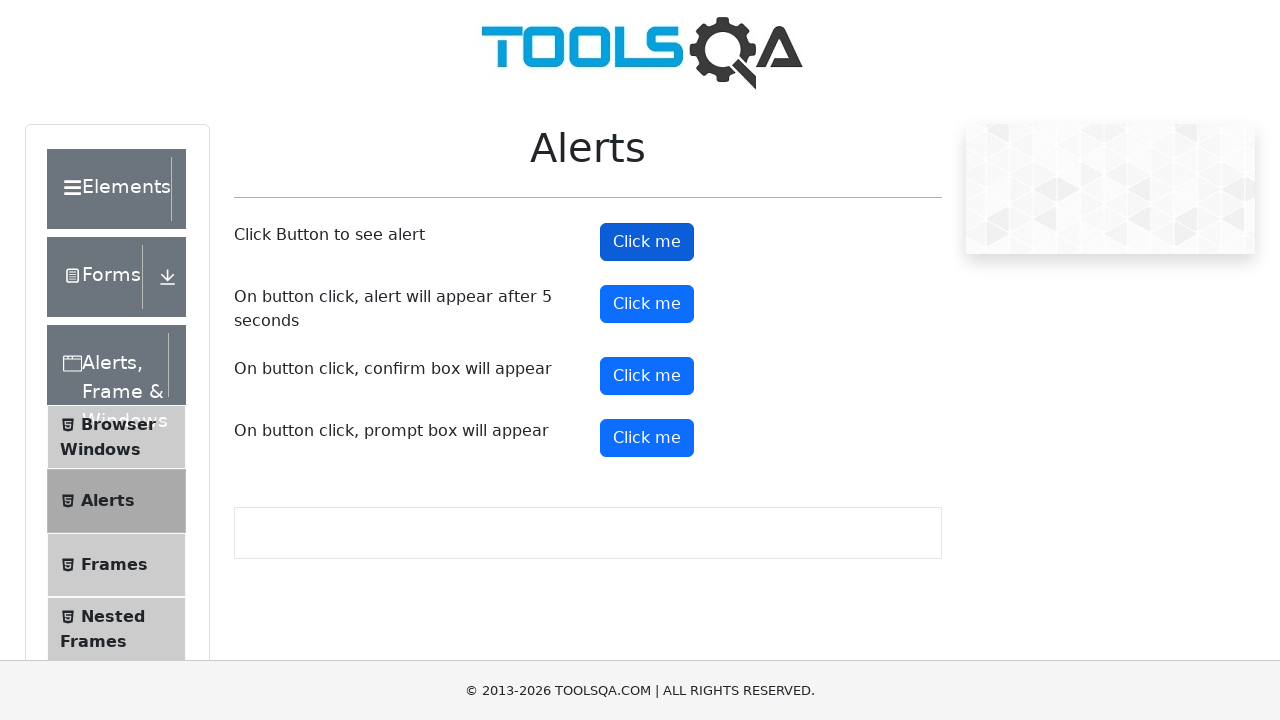

Clicked timer alert button at (647, 304) on #timerAlertButton
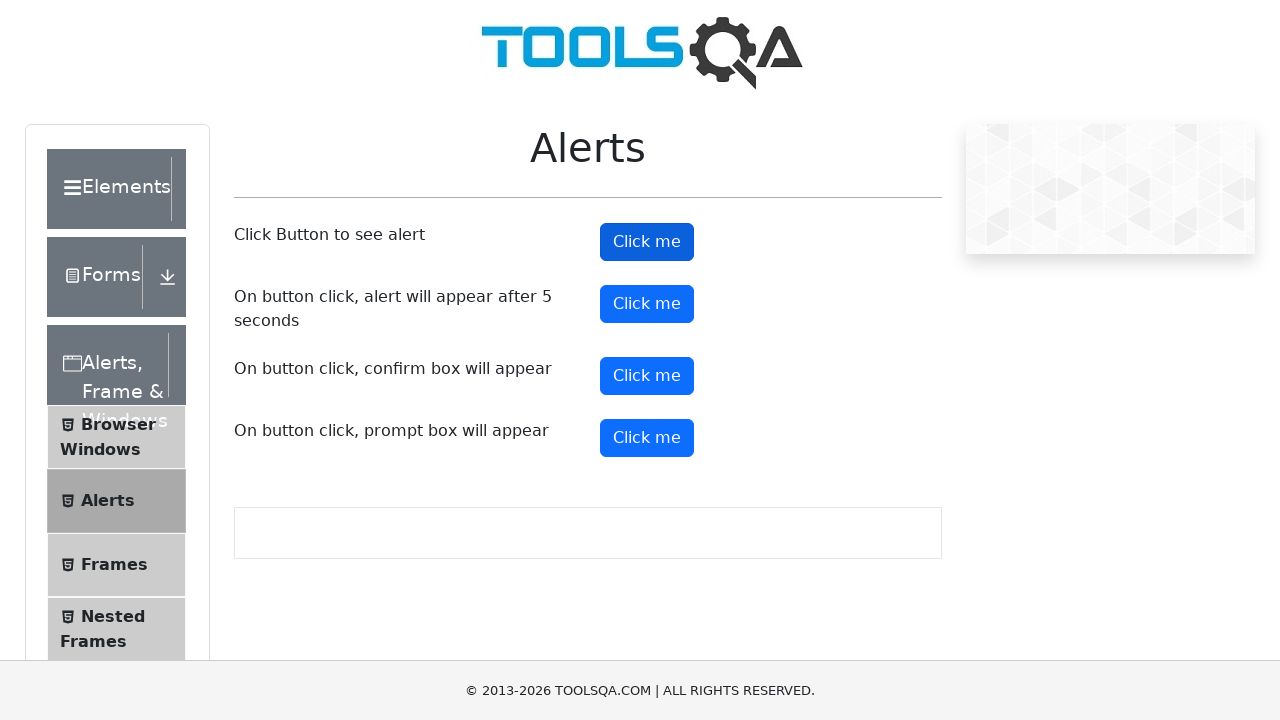

Waited 6 seconds for timer alert to appear and trigger
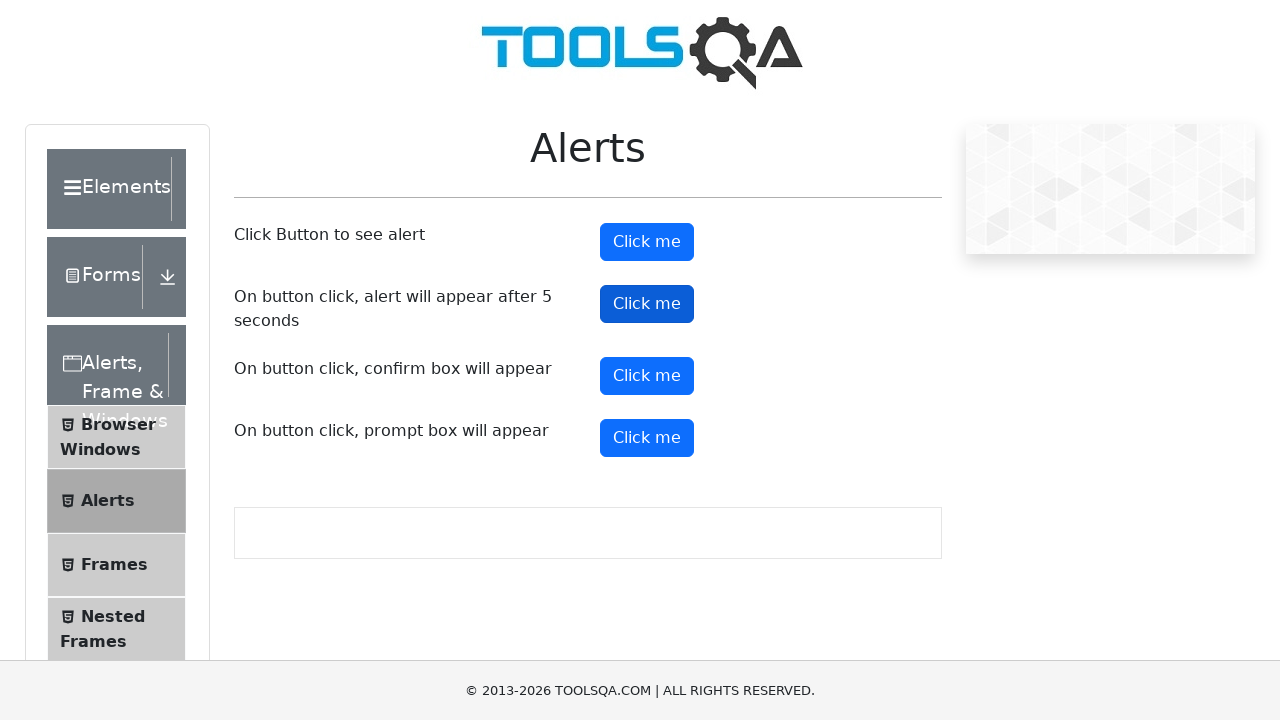

Clicked confirm button at (647, 376) on #confirmButton
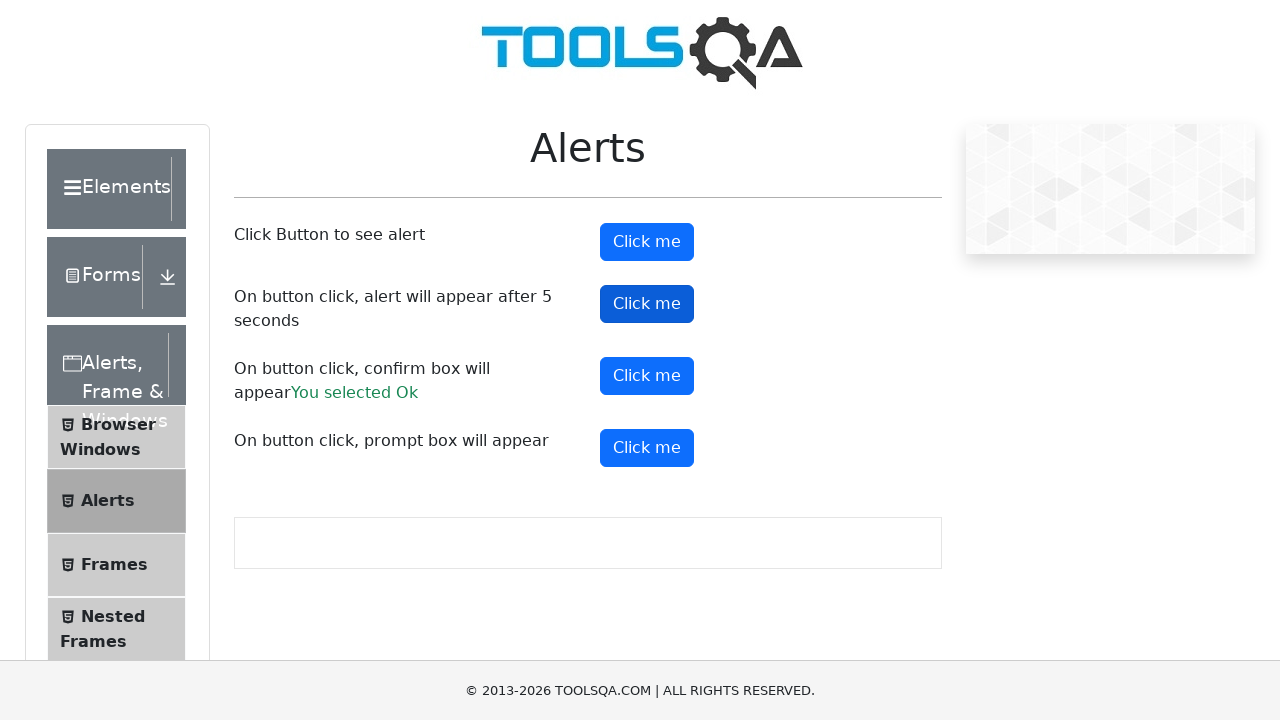

Waited 500ms after clicking confirm button
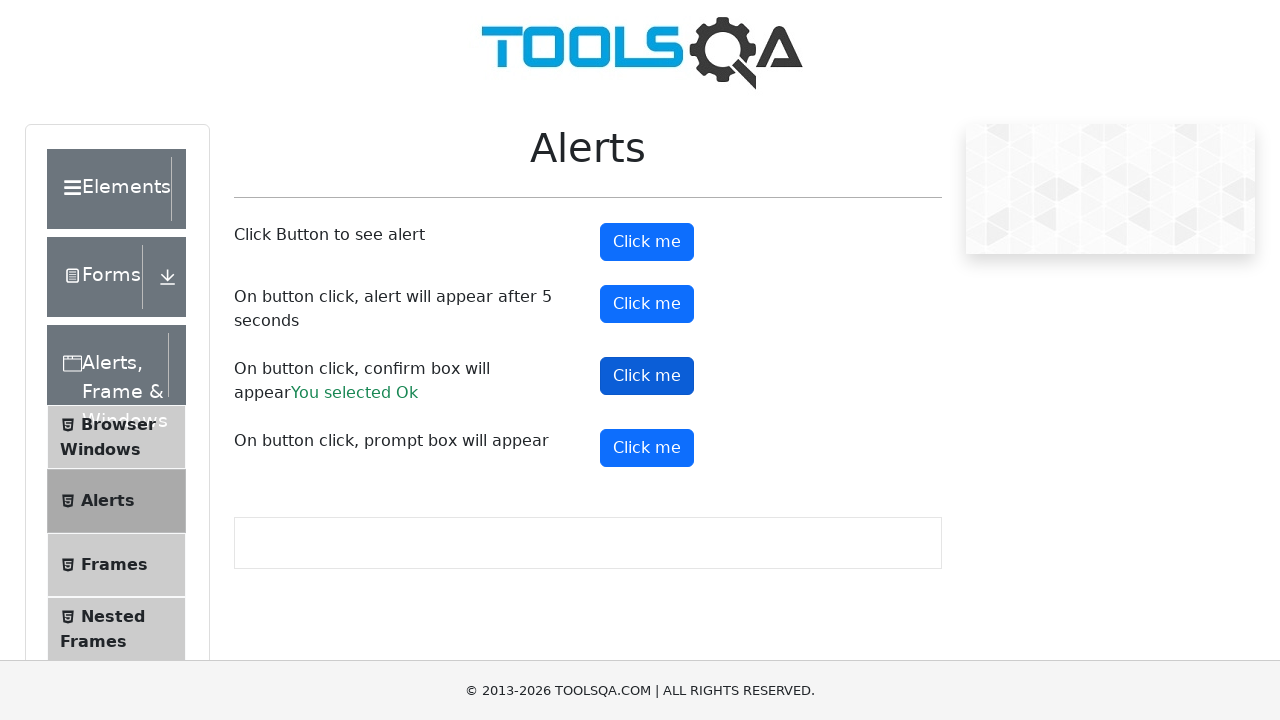

Confirmed result element loaded
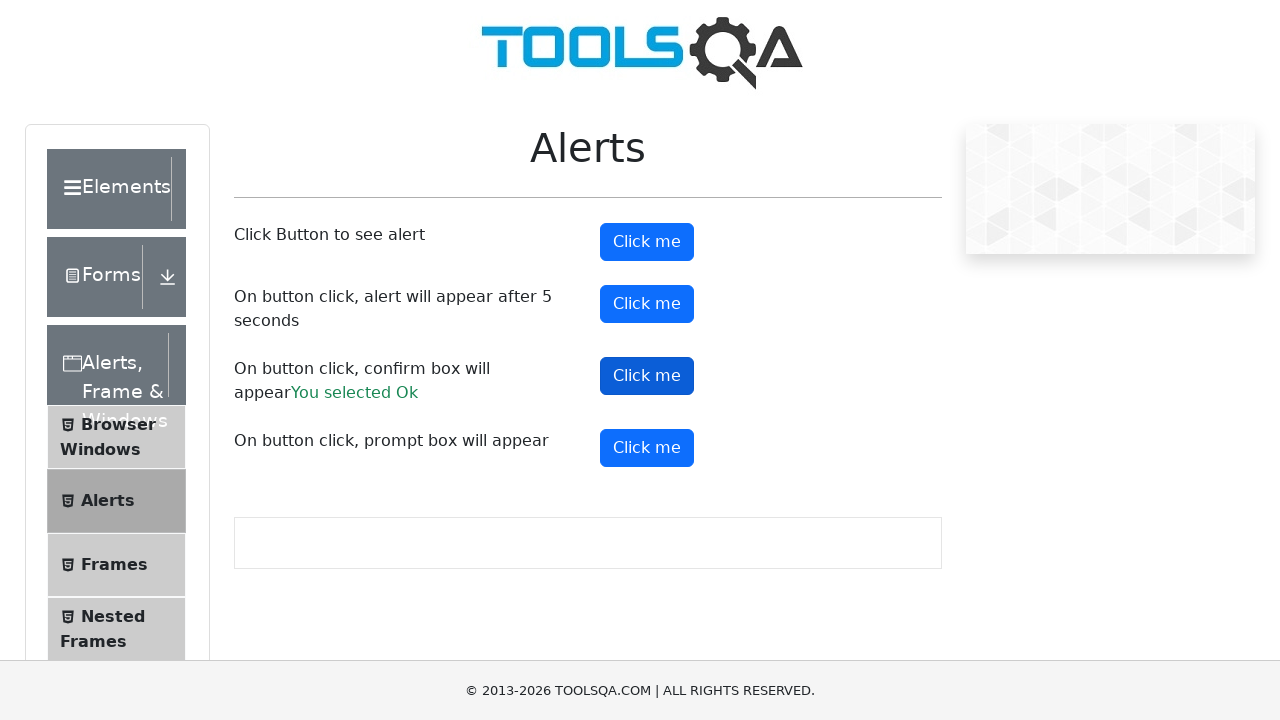

Clicked confirm button again at (647, 376) on #confirmButton
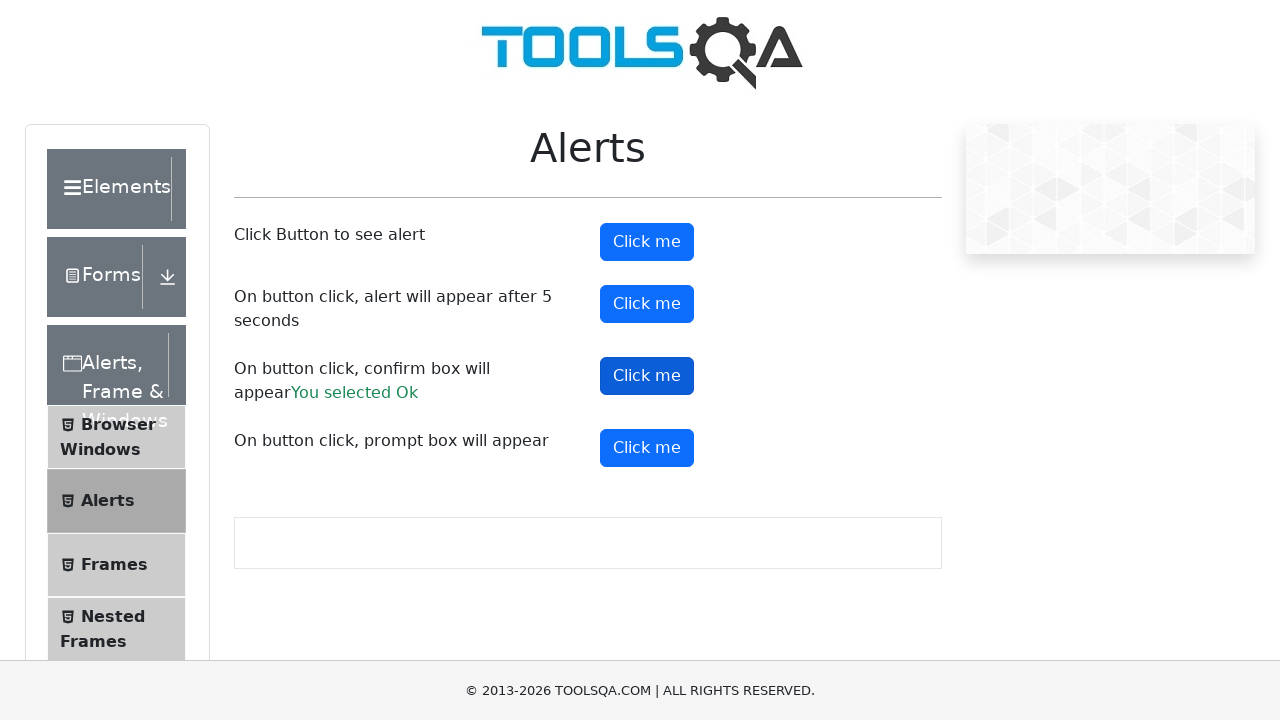

Waited 500ms after second confirm button click
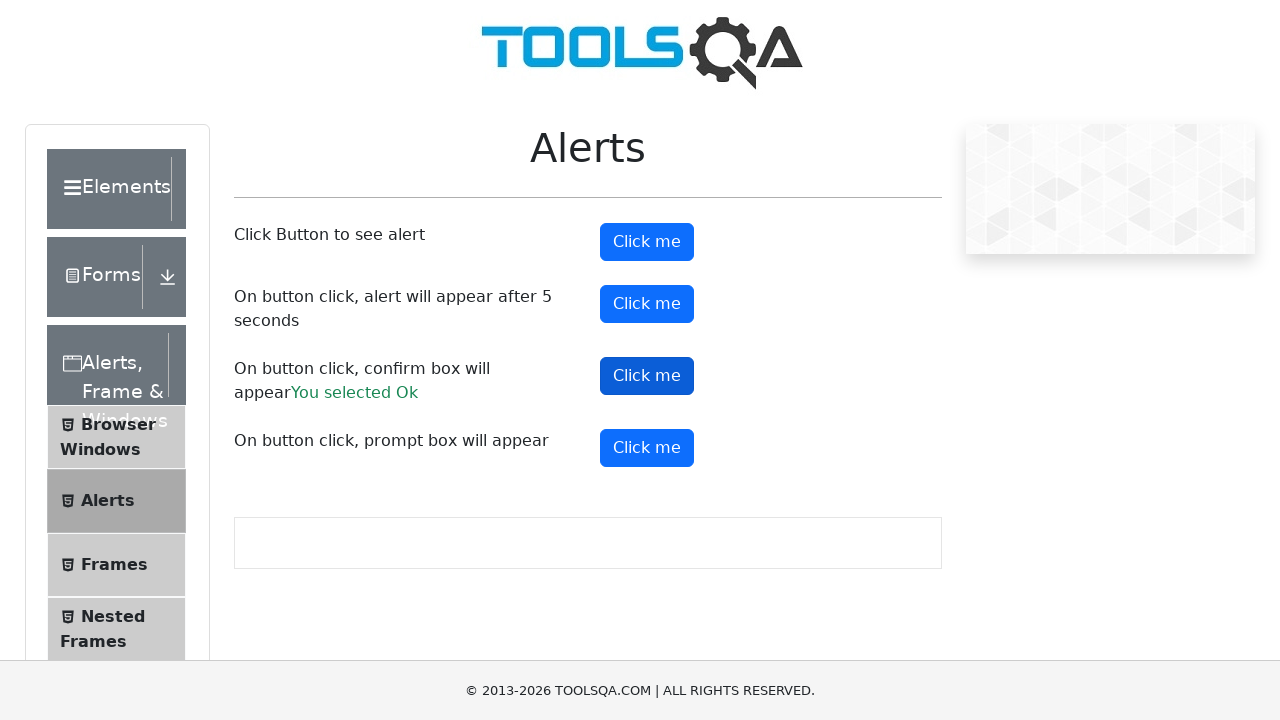

Clicked prompt button at (647, 448) on #promtButton
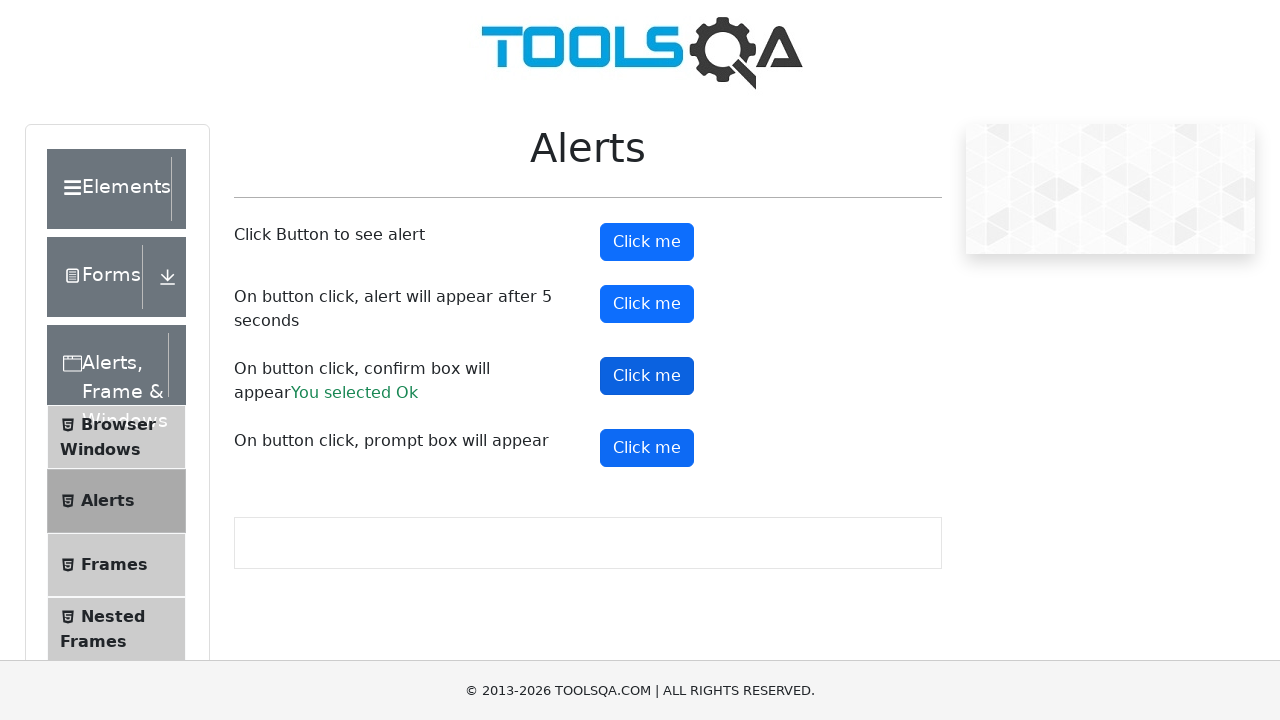

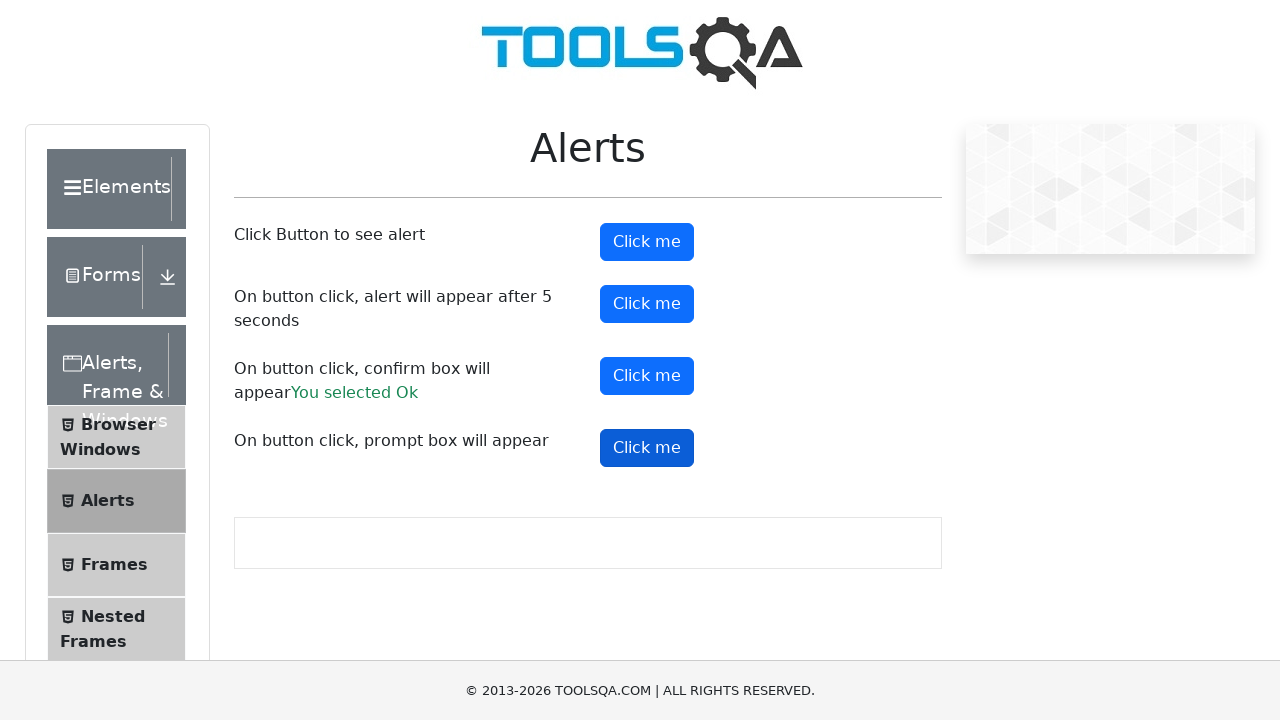